Verifies that the carousel slider on the homepage contains more than 2 elements

Starting URL: https://telemart.ua/ua/

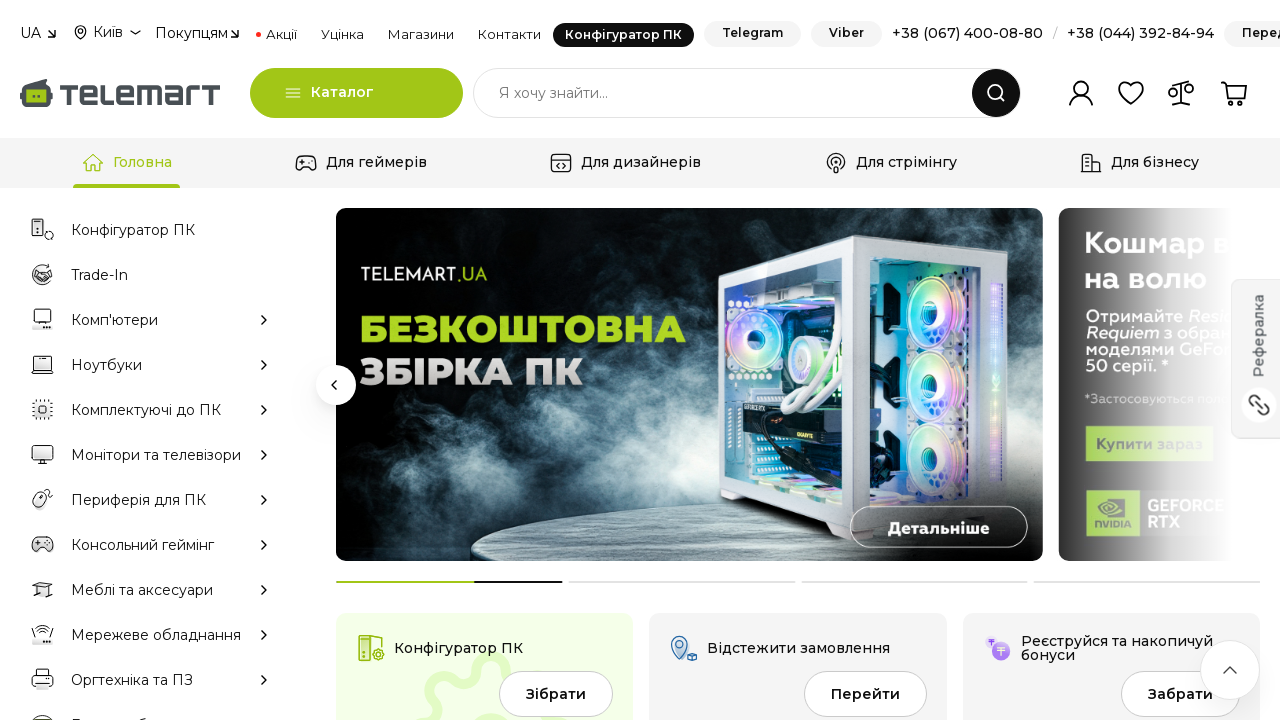

Located carousel items in swiper-wrapper
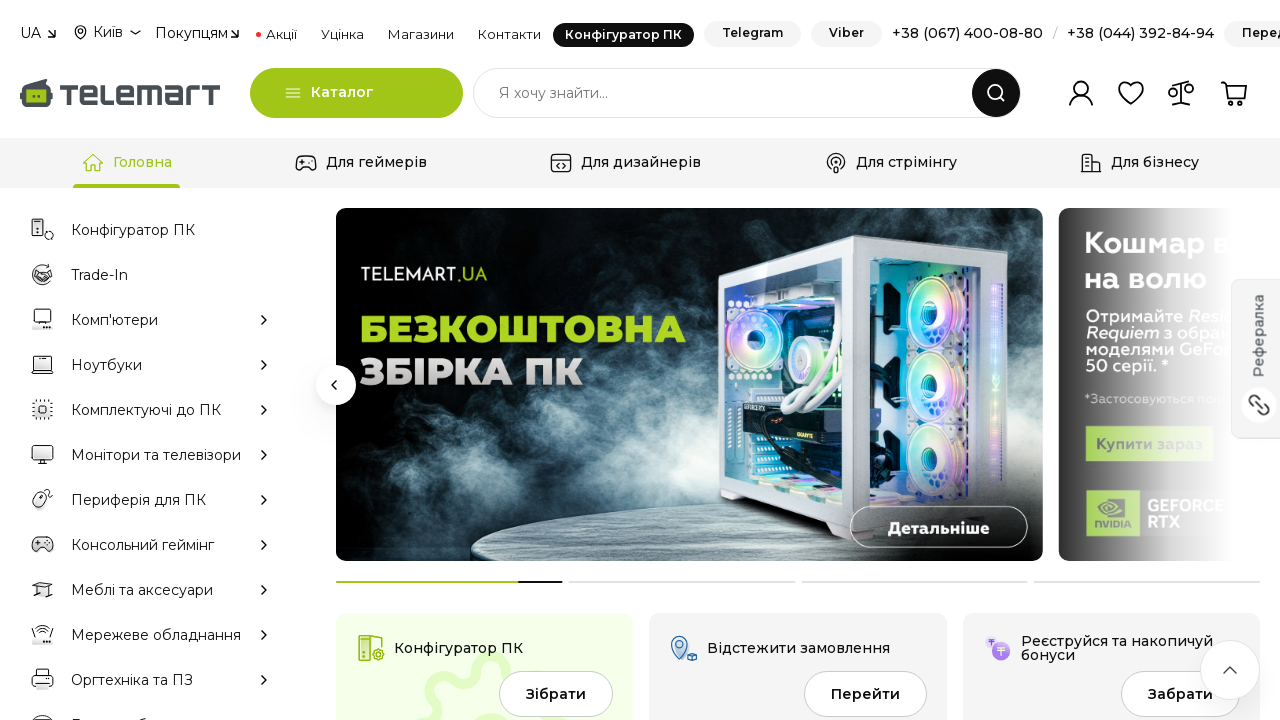

Counted carousel items: 12 elements found
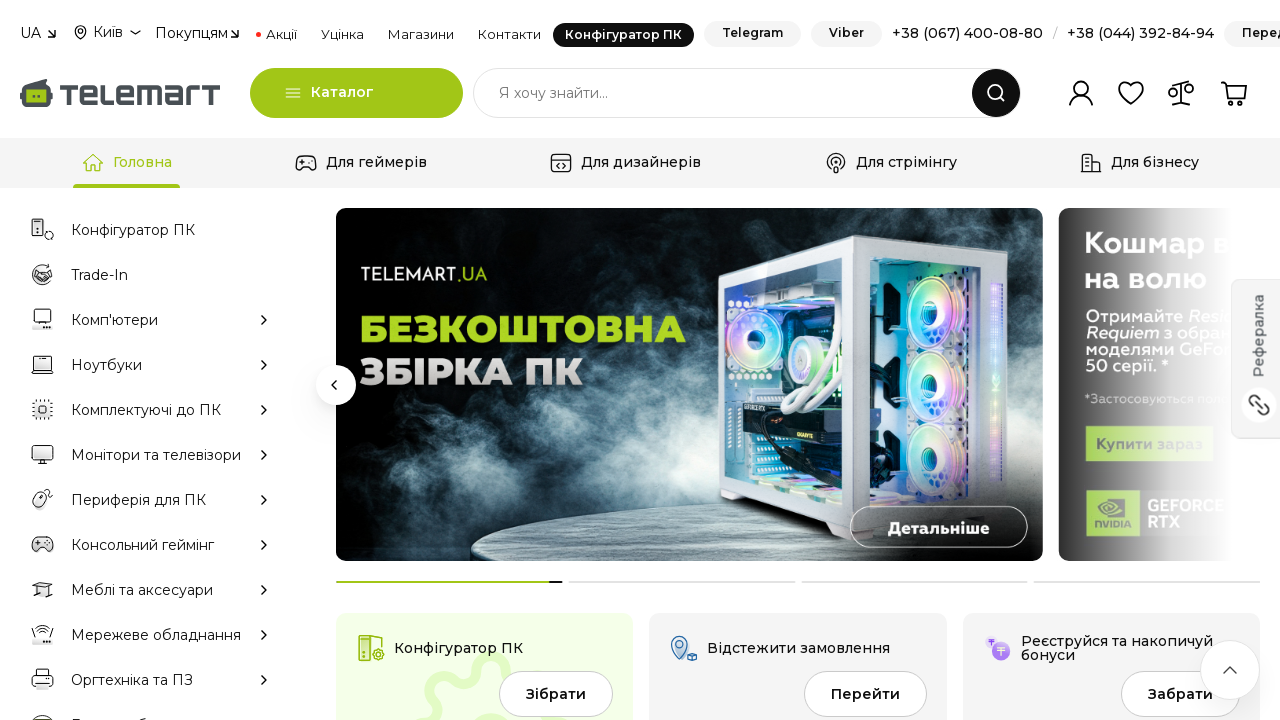

Assertion passed: carousel contains 12 elements (more than 2)
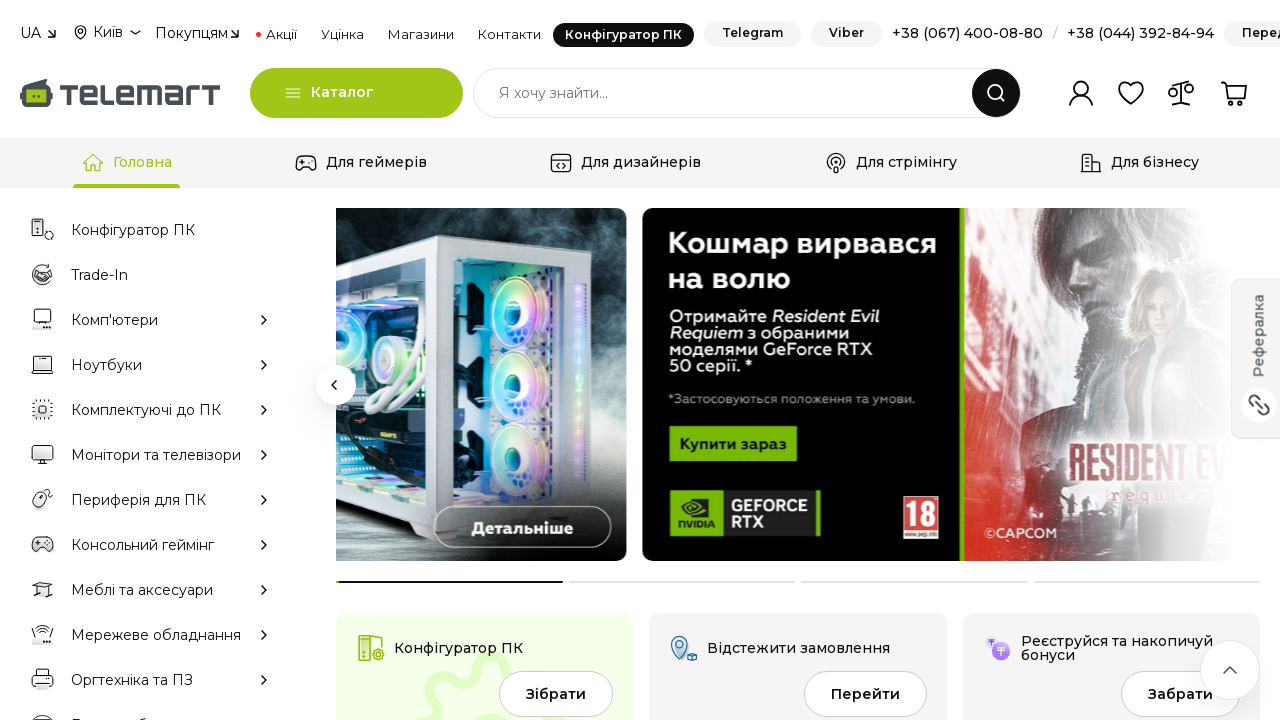

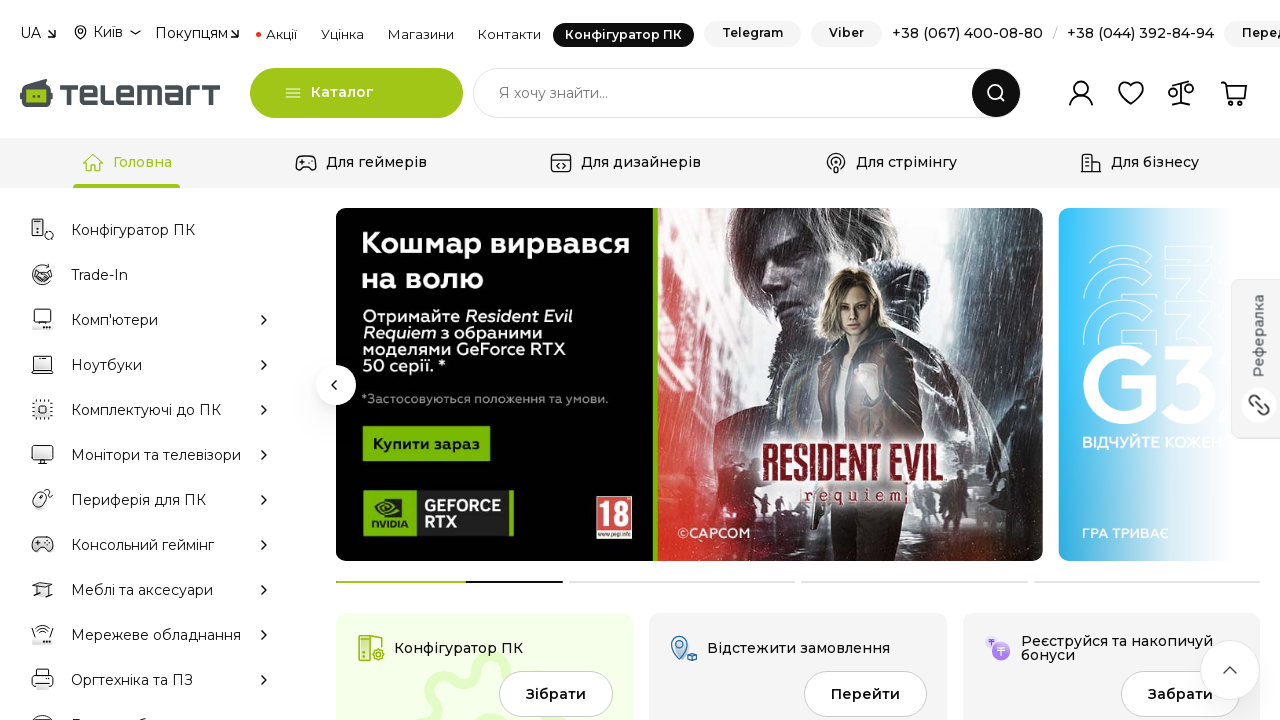